Tests left-click functionality by clicking on the 'A/B Testing' link

Starting URL: https://practice.cydeo.com/

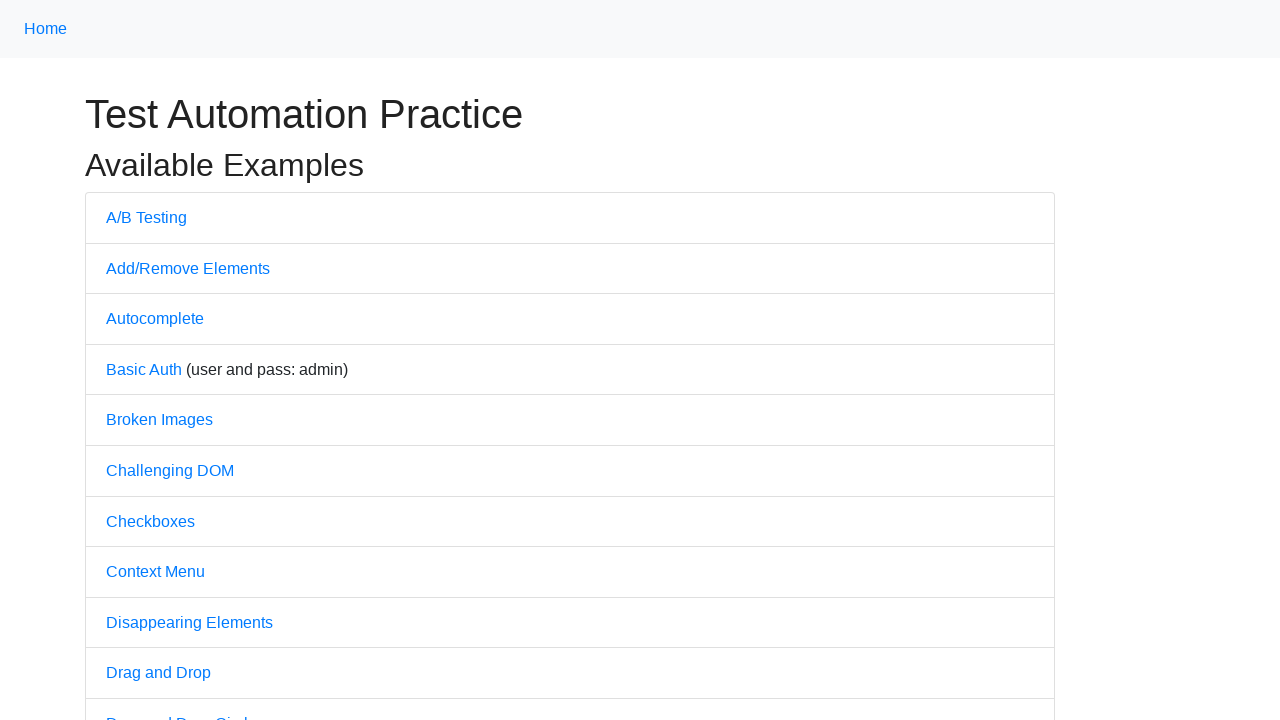

Clicked on 'A/B Testing' link to test left-click functionality at (146, 217) on text='A/B Testing'
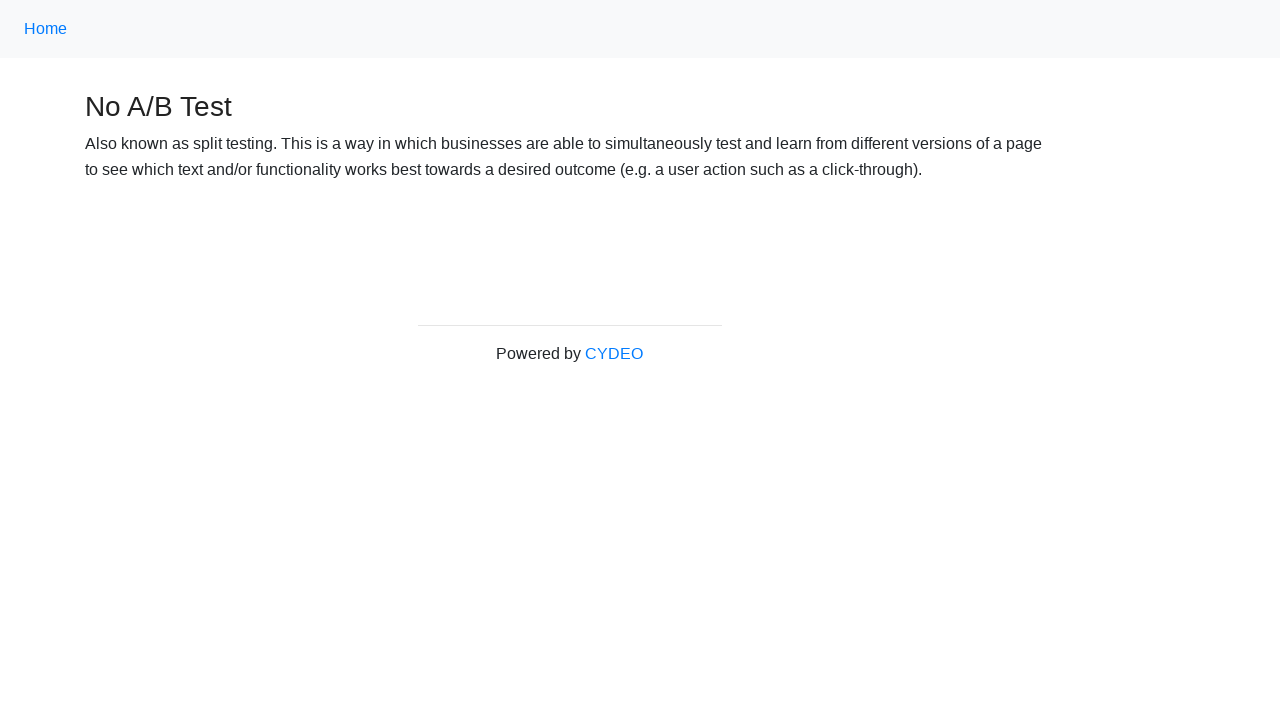

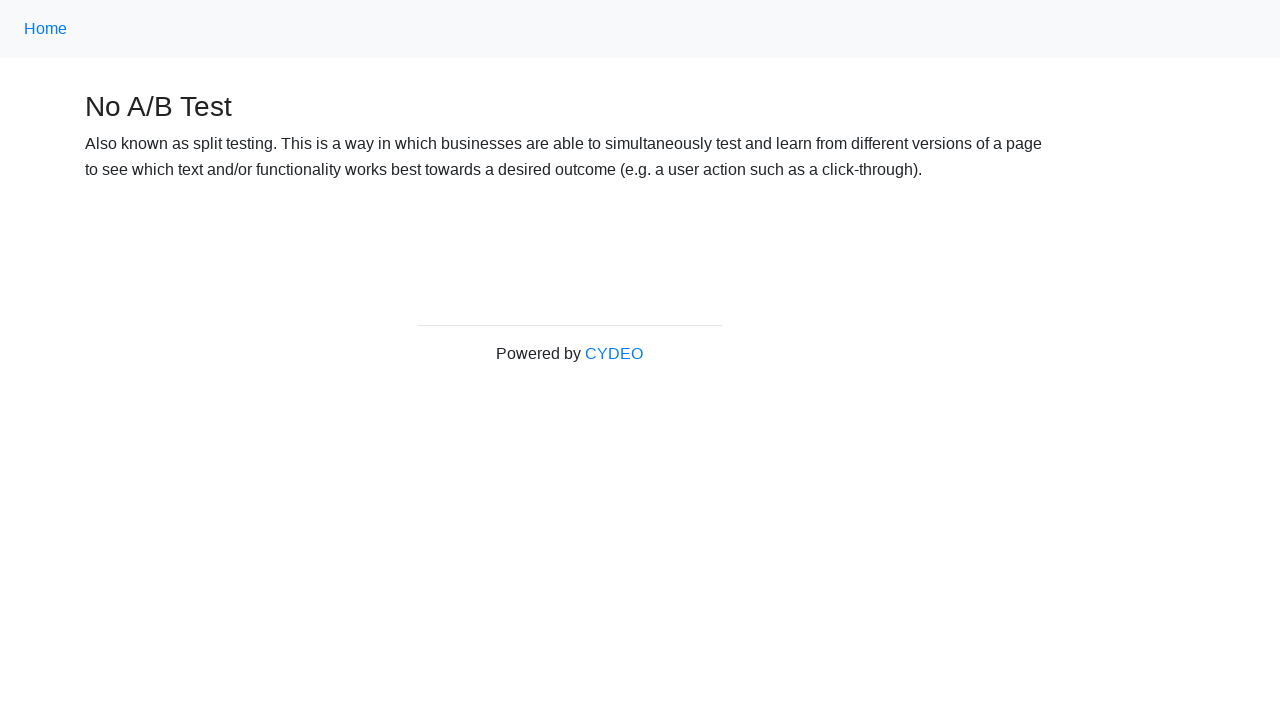